Tests radio button functionality by selecting different radio options and verifying selection changes

Starting URL: https://www.techglobal-training.com/frontend/html-elements

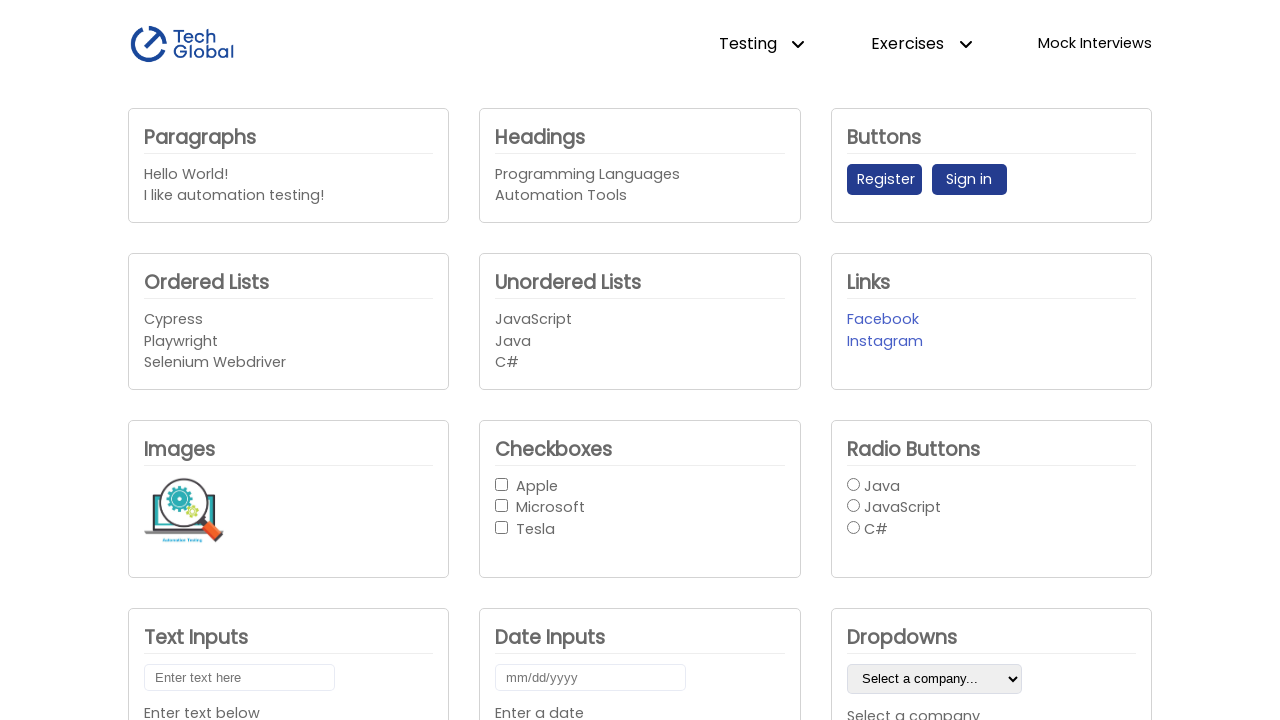

Checked the Java radio button at (991, 486) on #java_radio
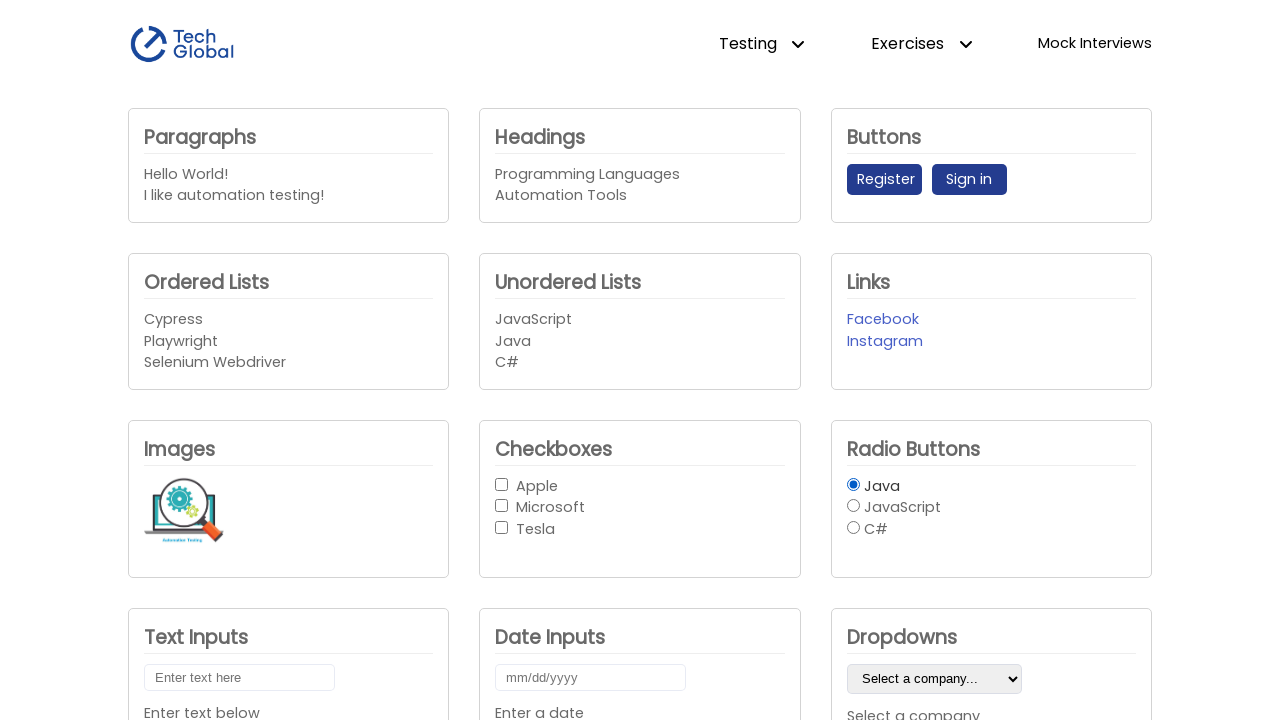

Verified Java radio button is checked
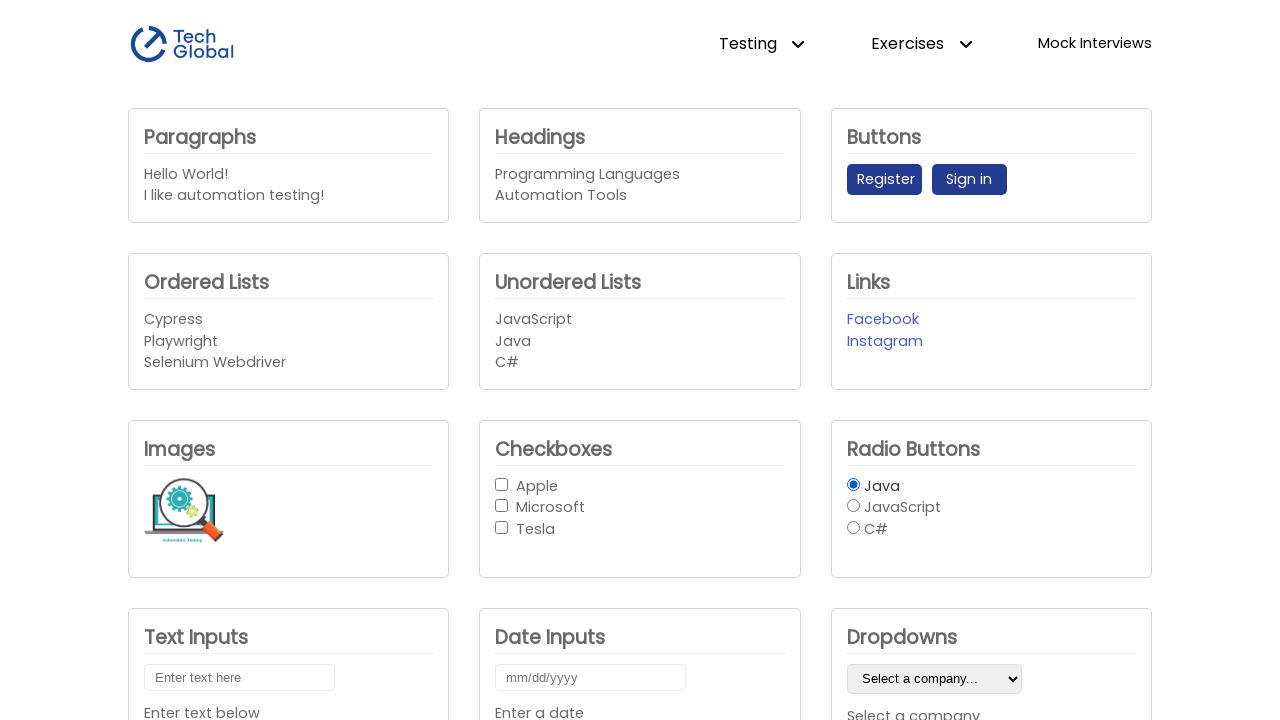

Checked radio button option 3 at (853, 527) on #radio_1_option_3
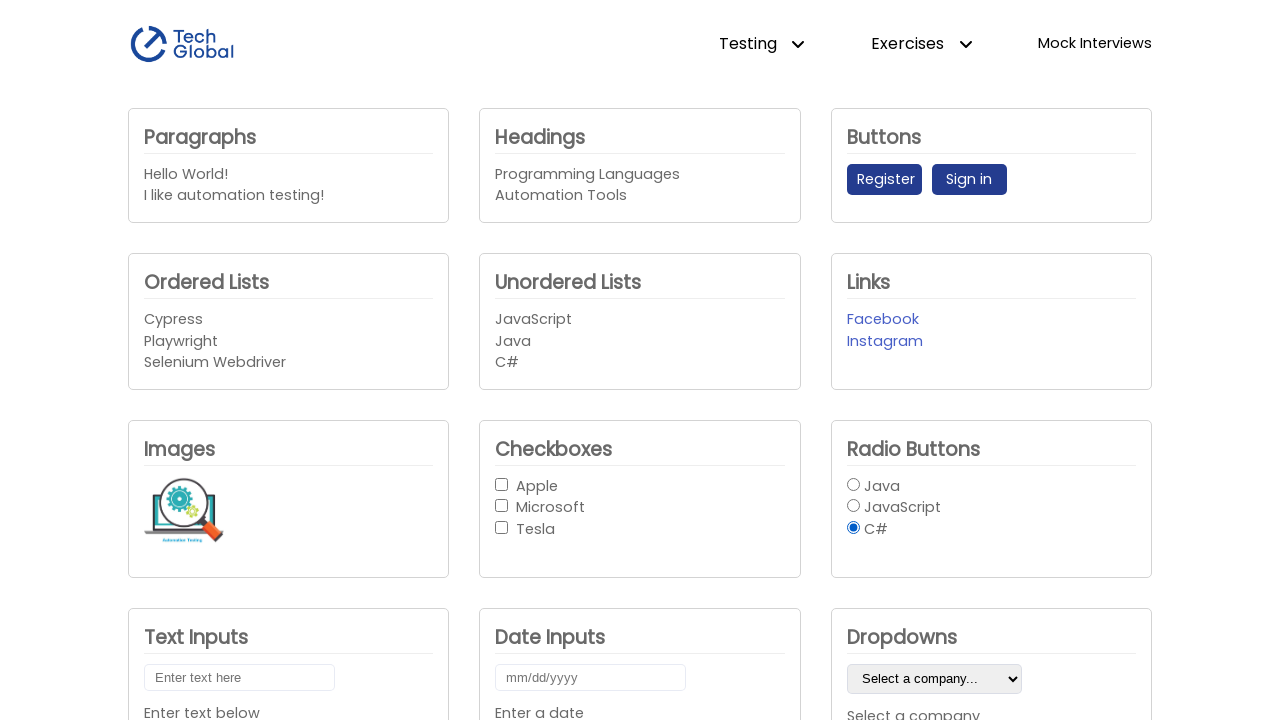

Verified radio button option 3 is checked
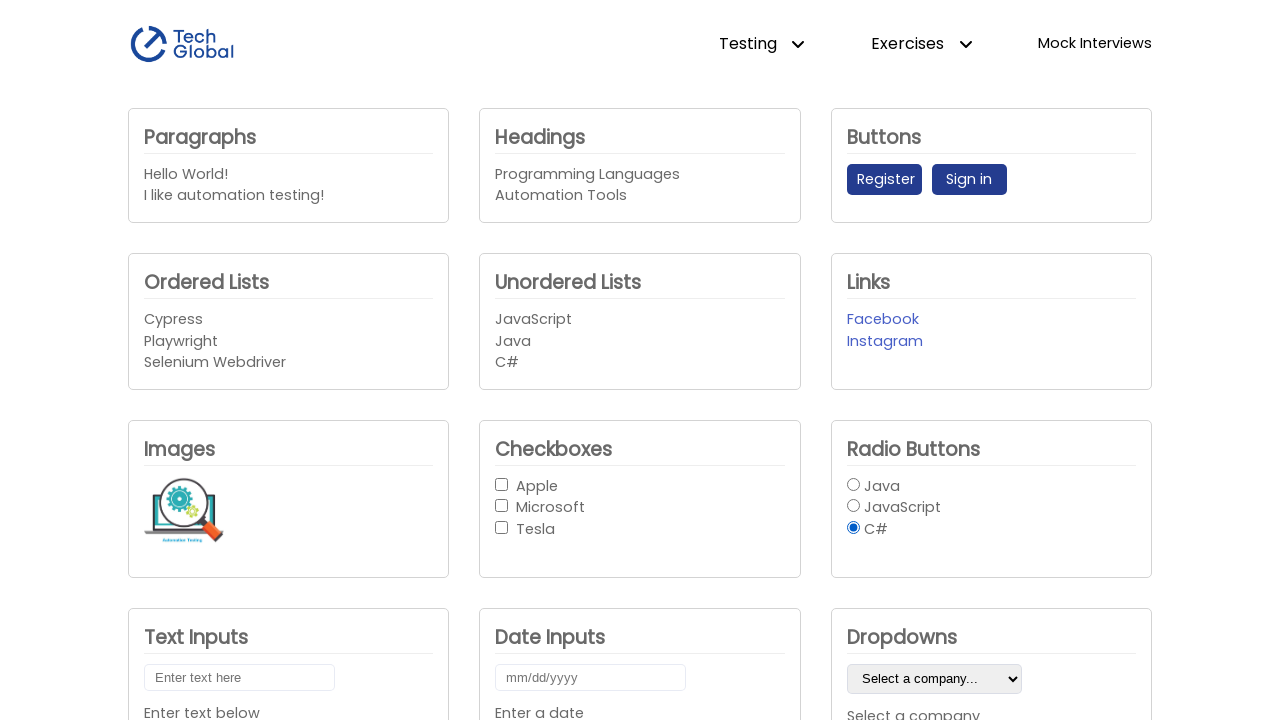

Verified Java radio button is no longer checked after selecting option 3
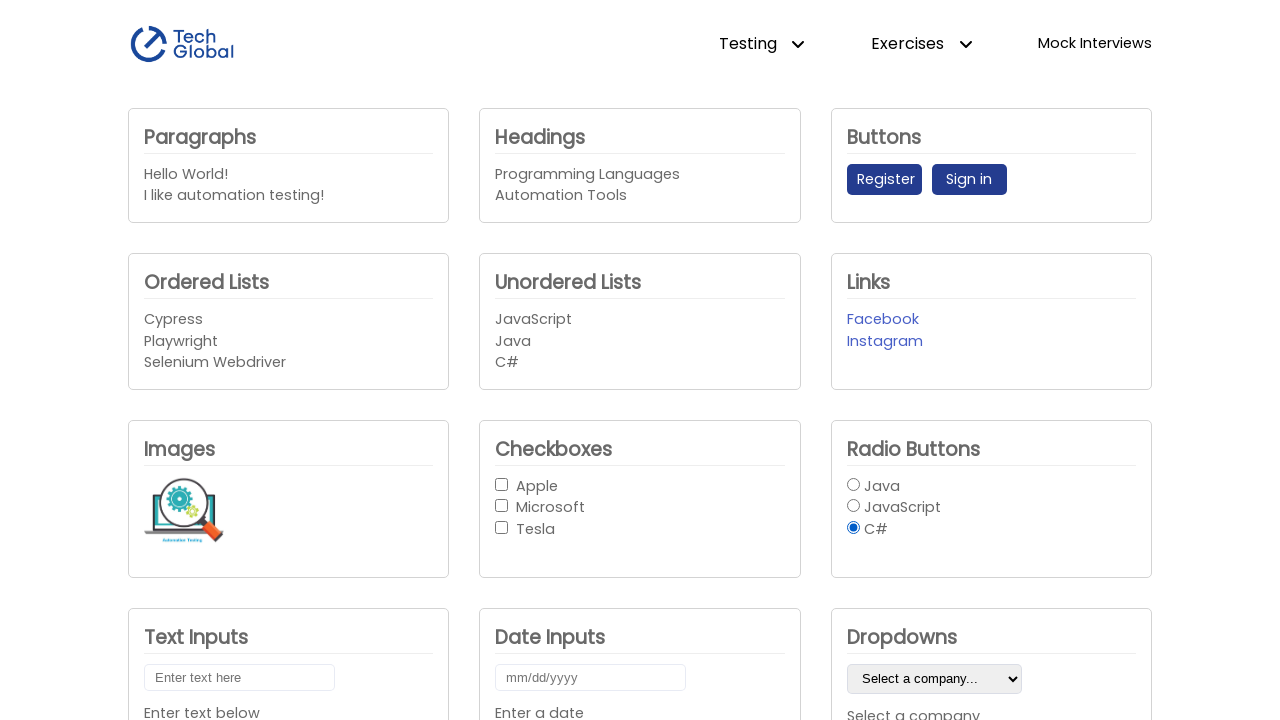

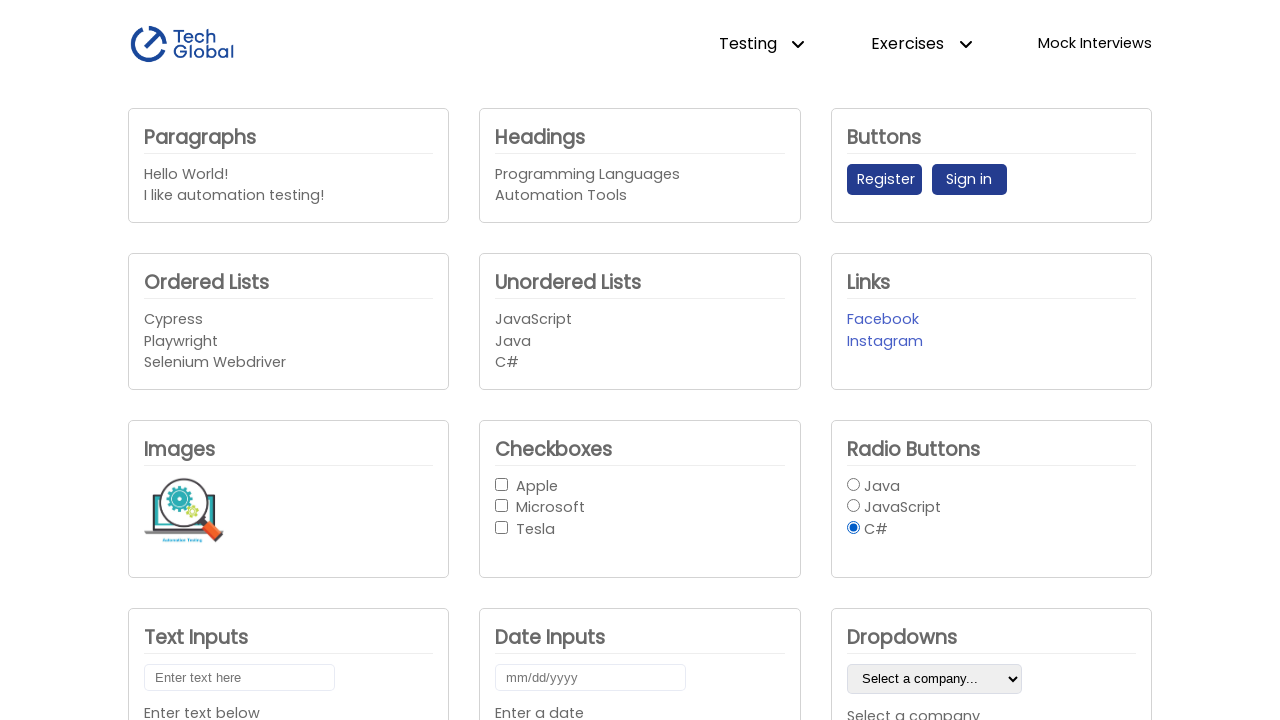